Fills out a career application form by entering name, email, selecting role and experience level, and providing phone number

Starting URL: https://codoid.com/careers/

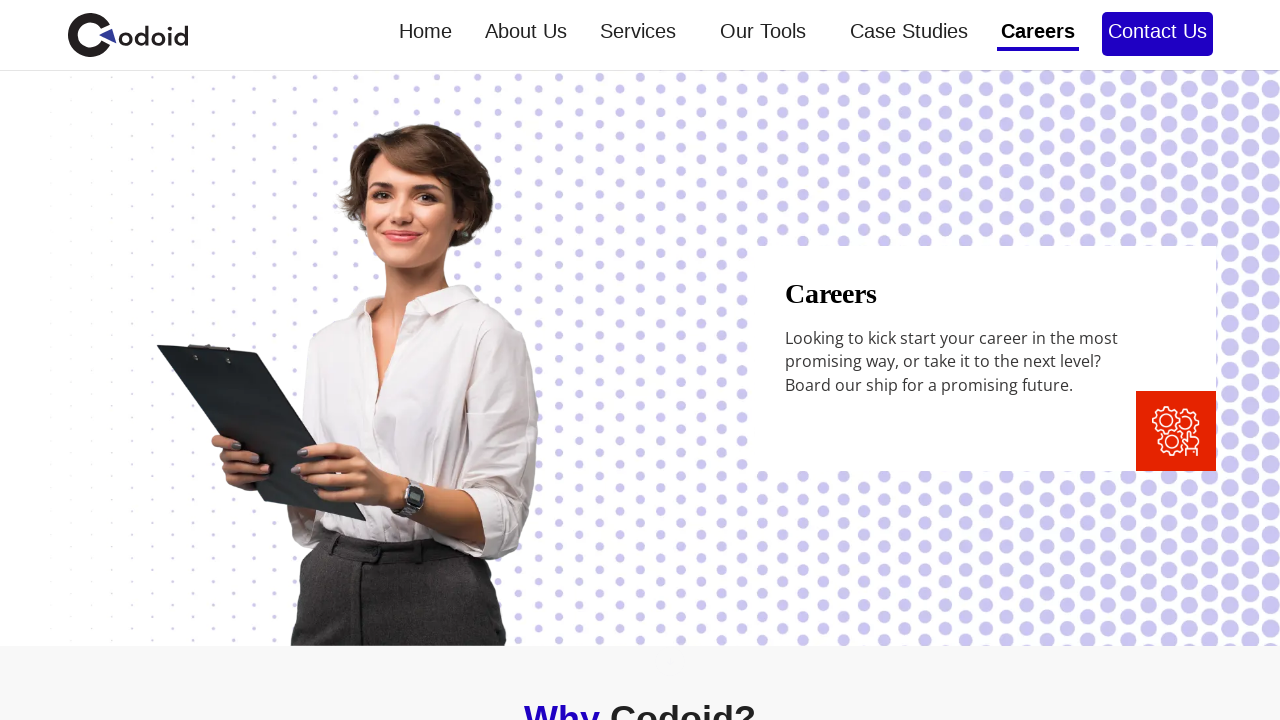

Filled applicant name field with 'Rajesh Kumar' on input#joinusname
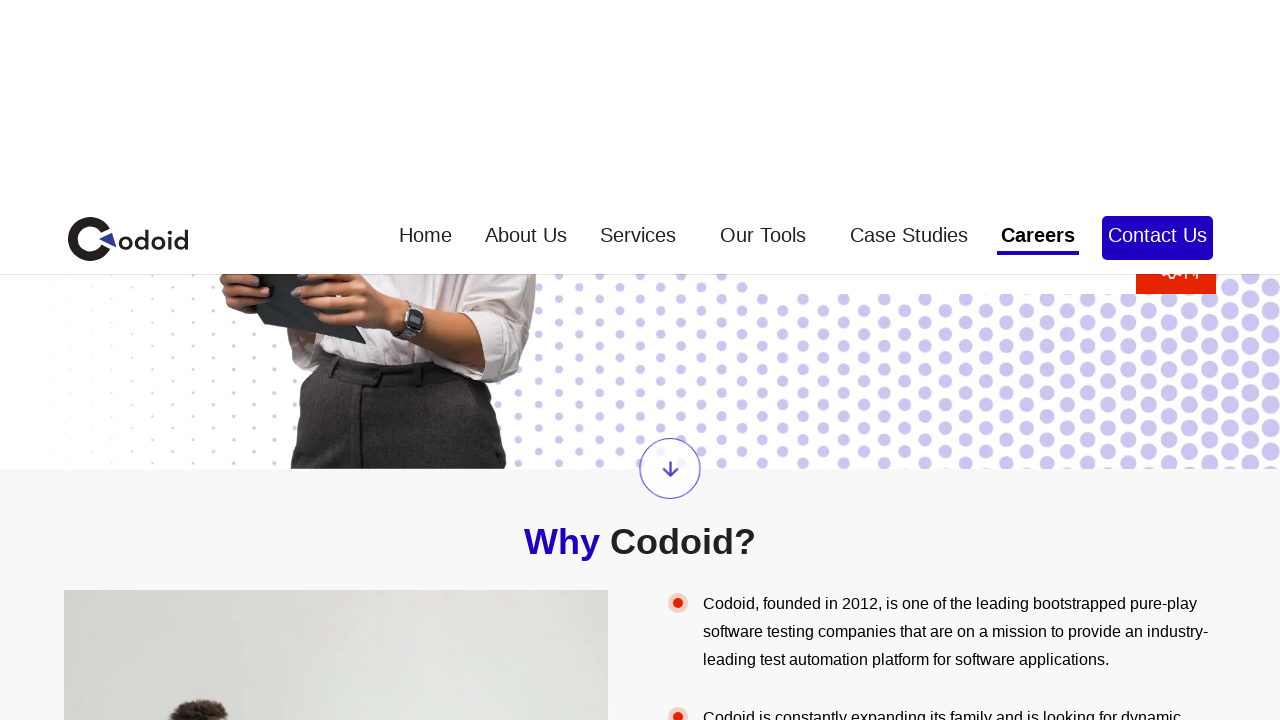

Filled email address field with 'rajesh.kumar2024@example.com' on input#joinusemail
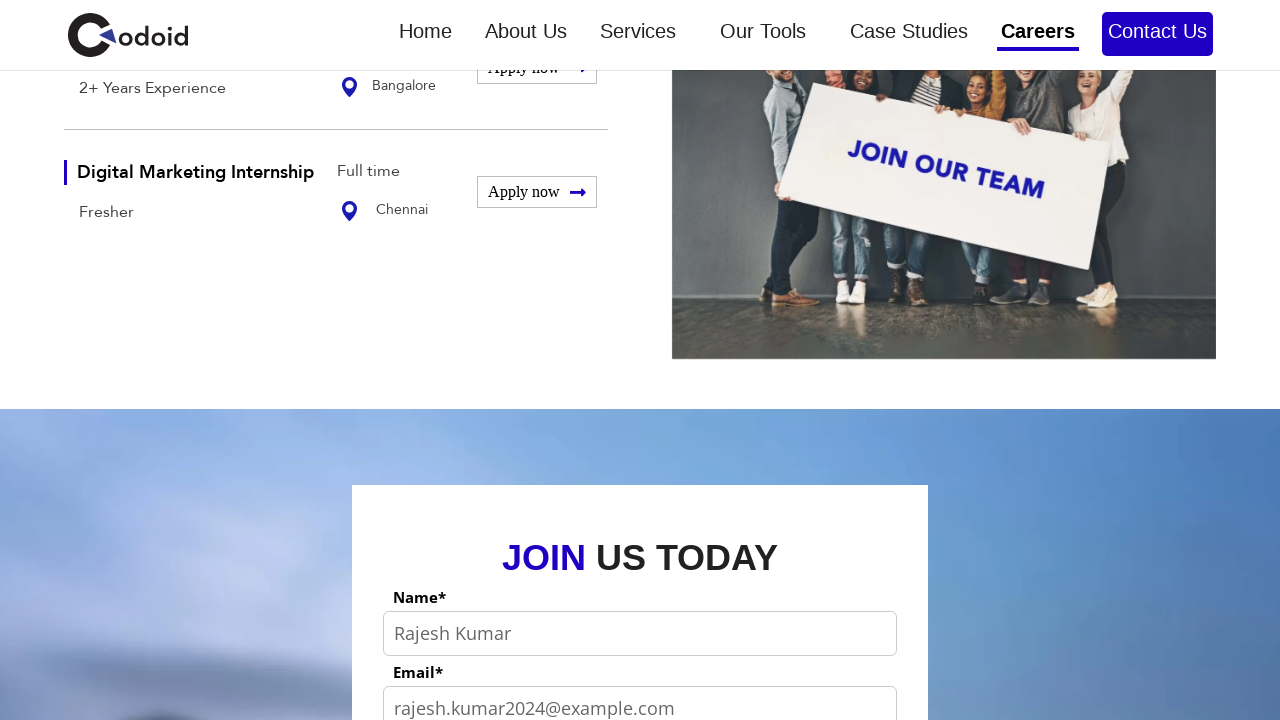

Selected role from dropdown (index 1) on select[name='joinusrole']
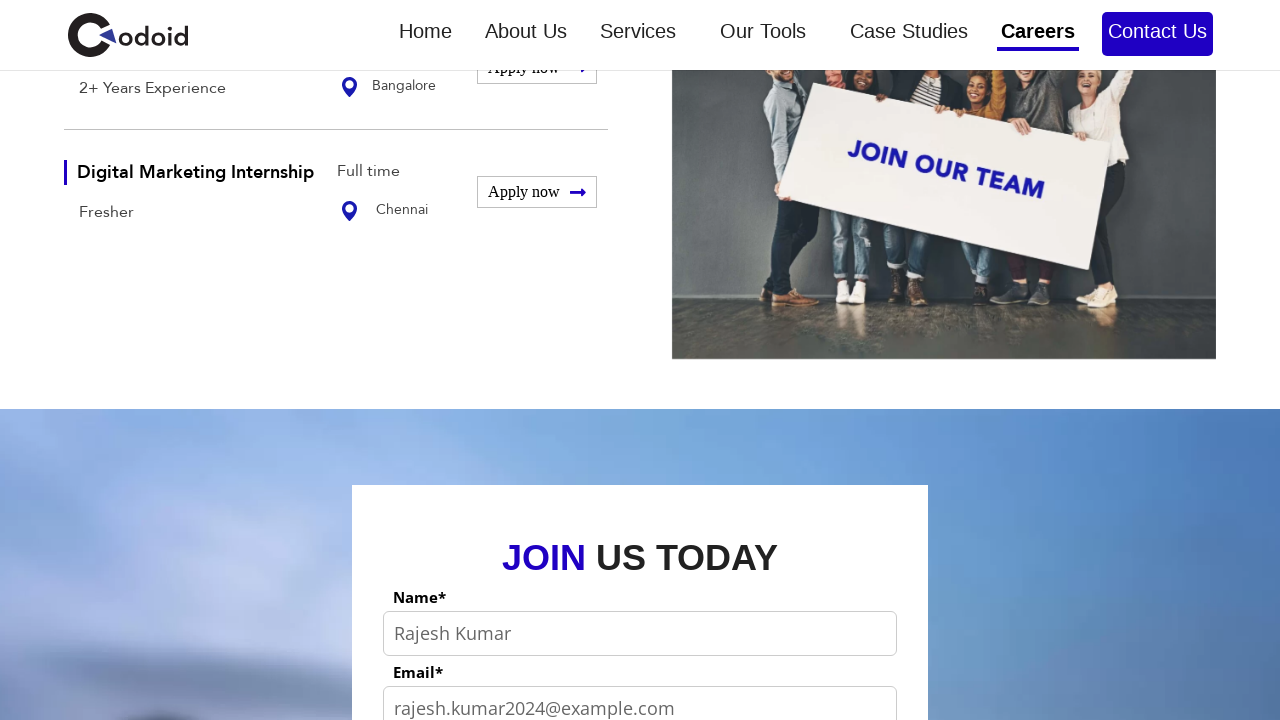

Filled phone number field with '9876543210' on input[name='joinusphone1']
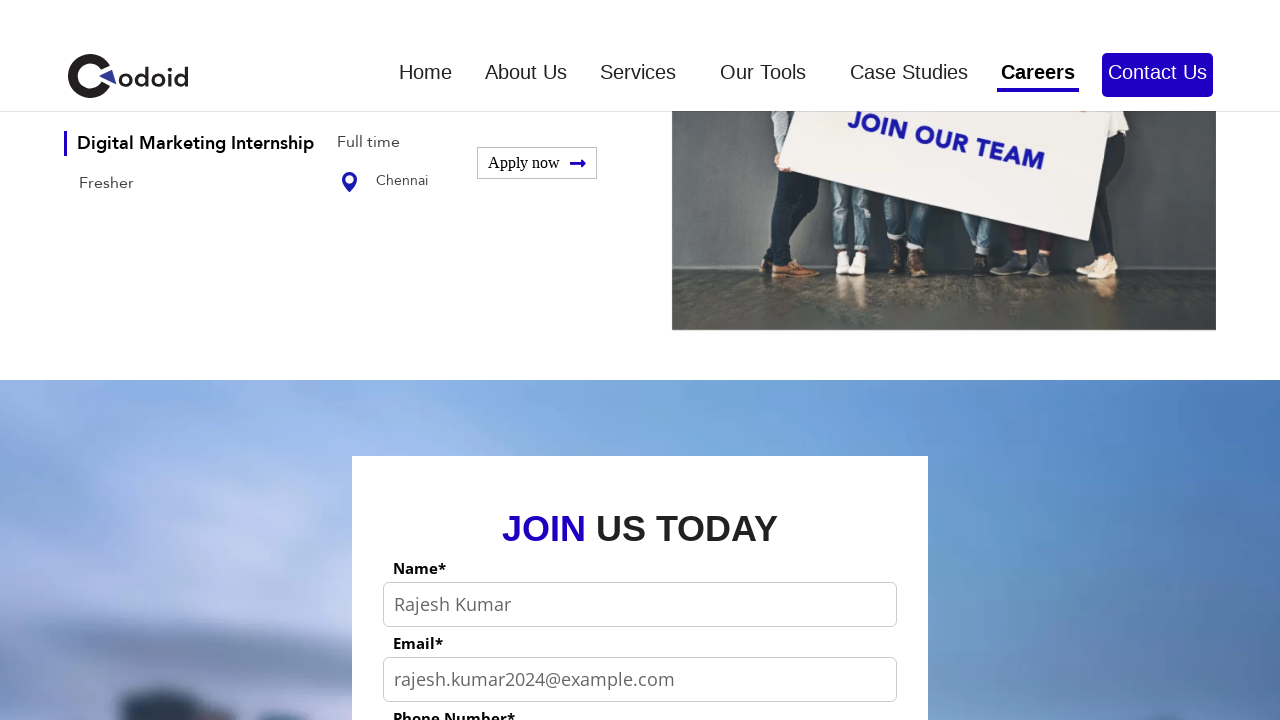

Selected experience level from dropdown (index 1) on select[name='joinusexperience']
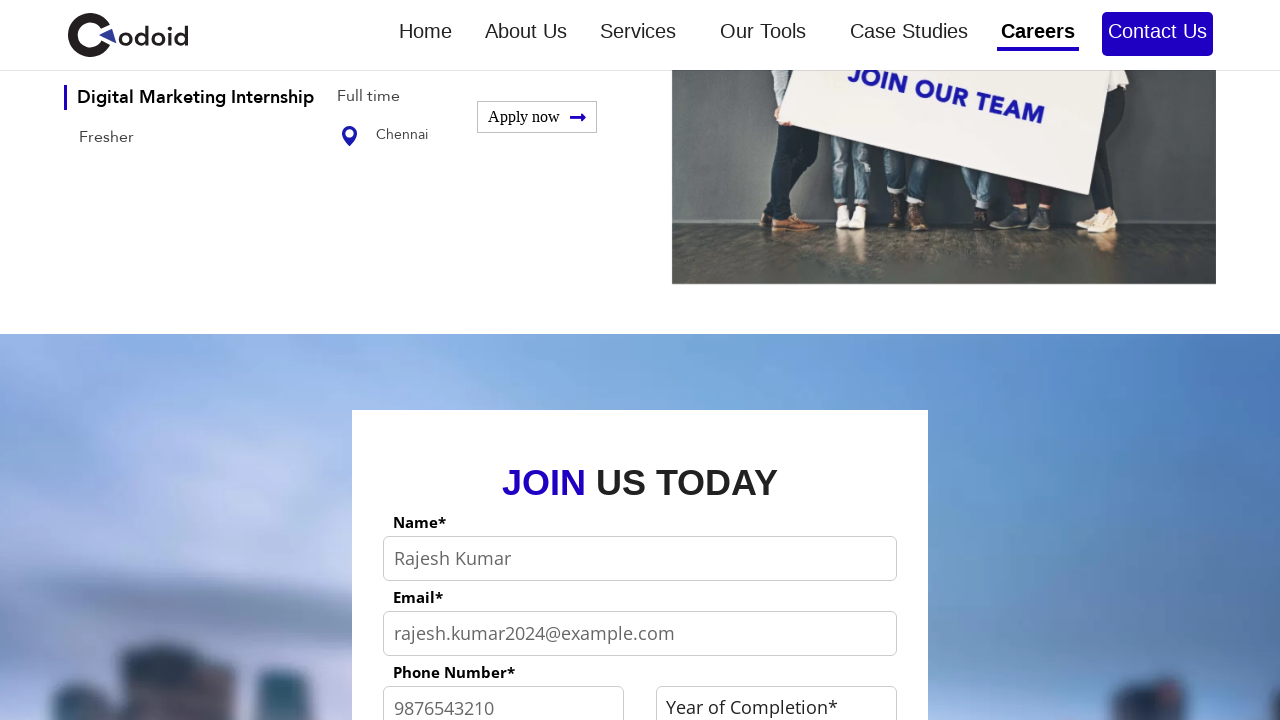

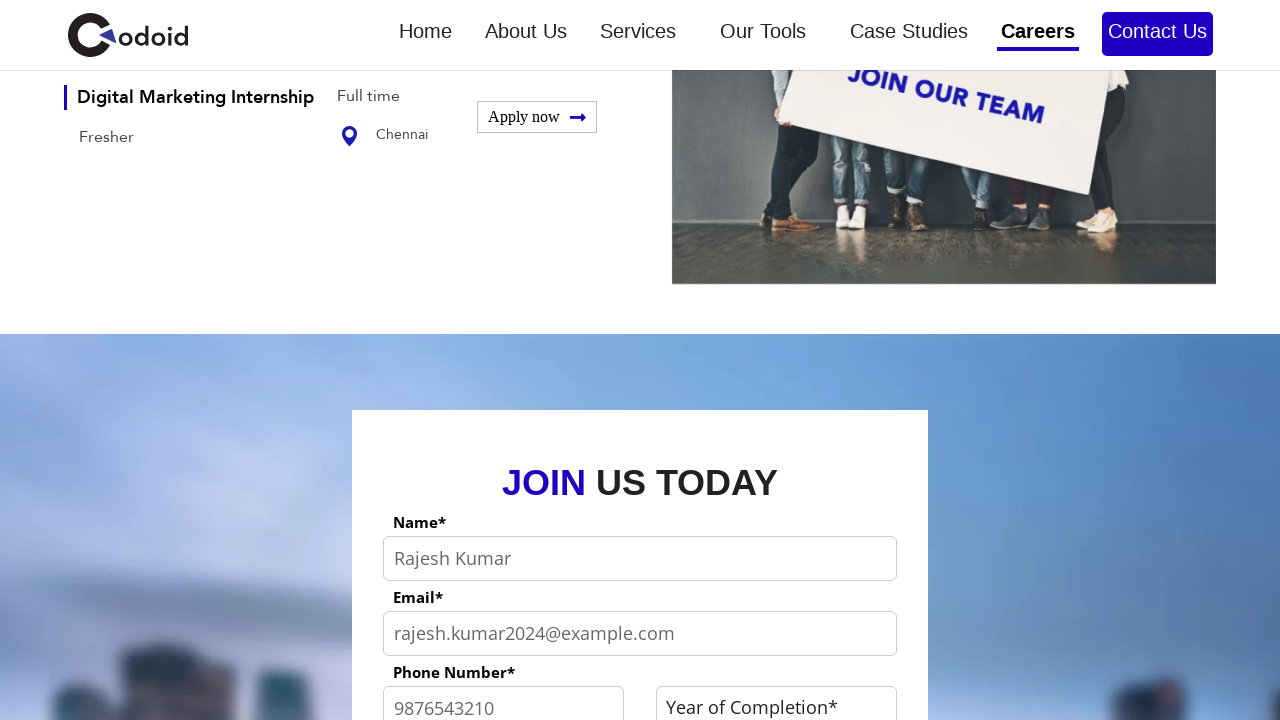